Tests window handling by clicking Help link to open a new window and then closing it

Starting URL: https://www.redbus.com/

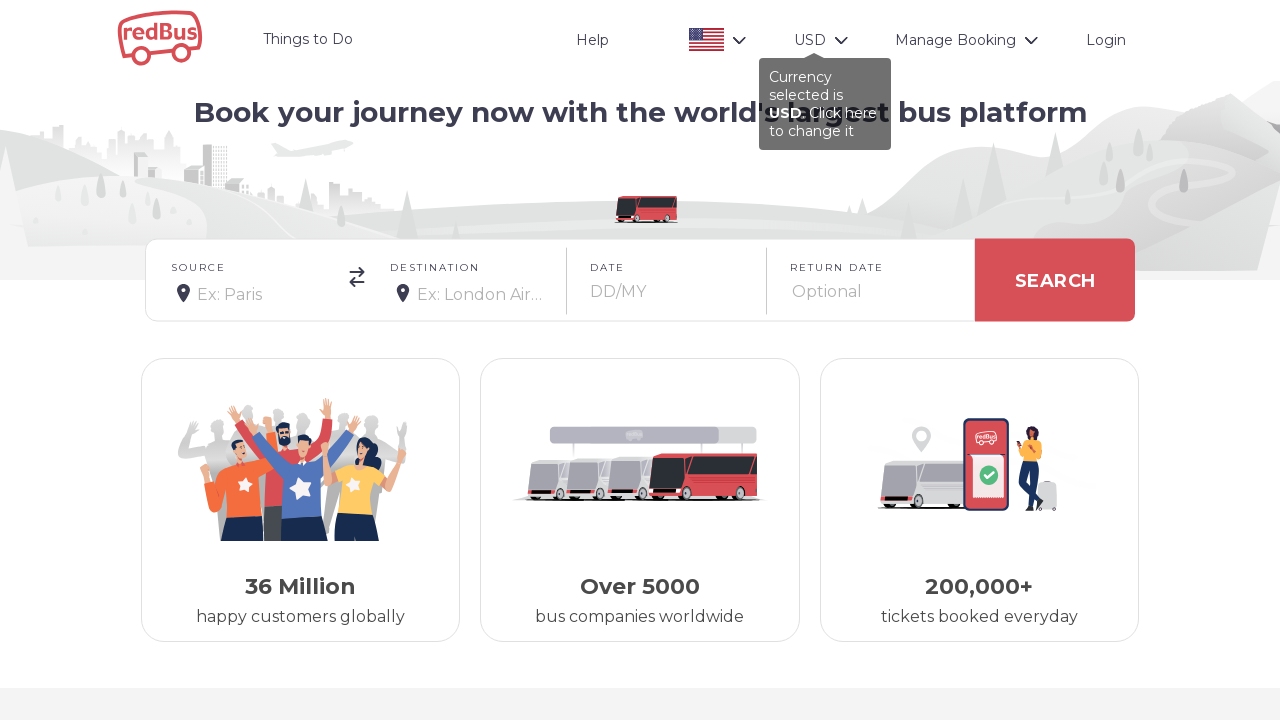

Clicked Help link to open new window at (592, 40) on text=Help
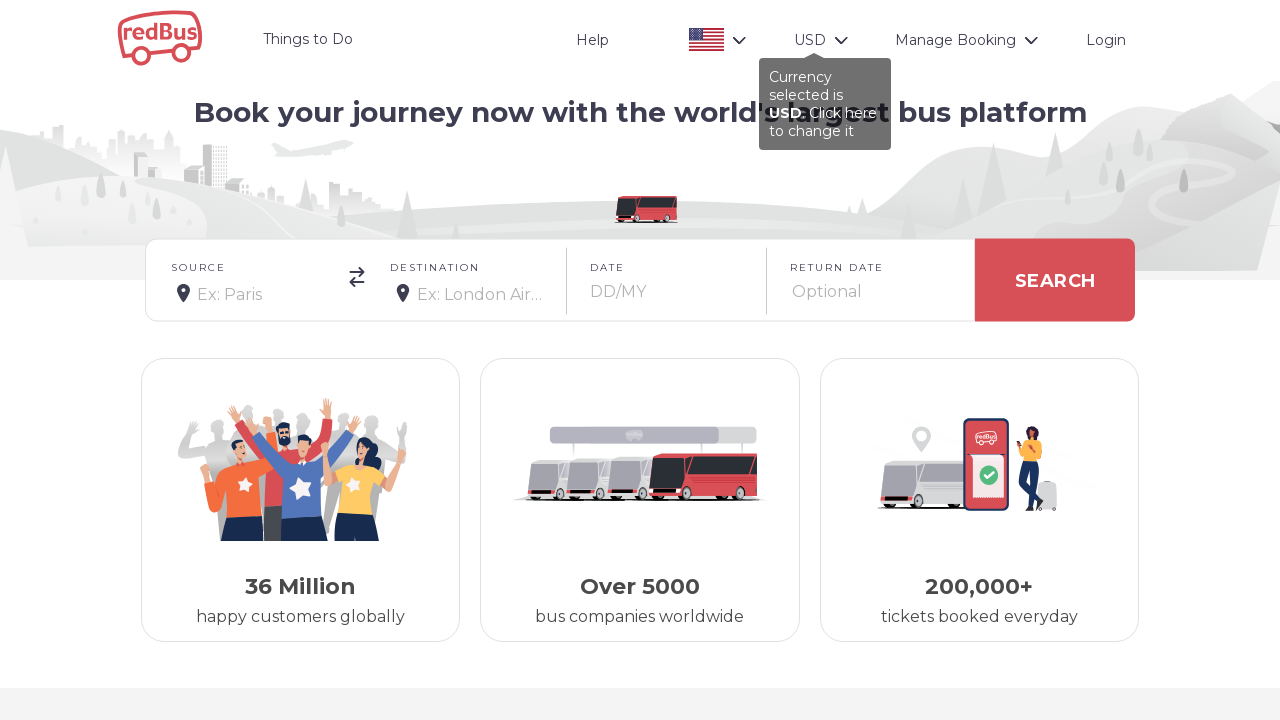

New window/tab opened and captured
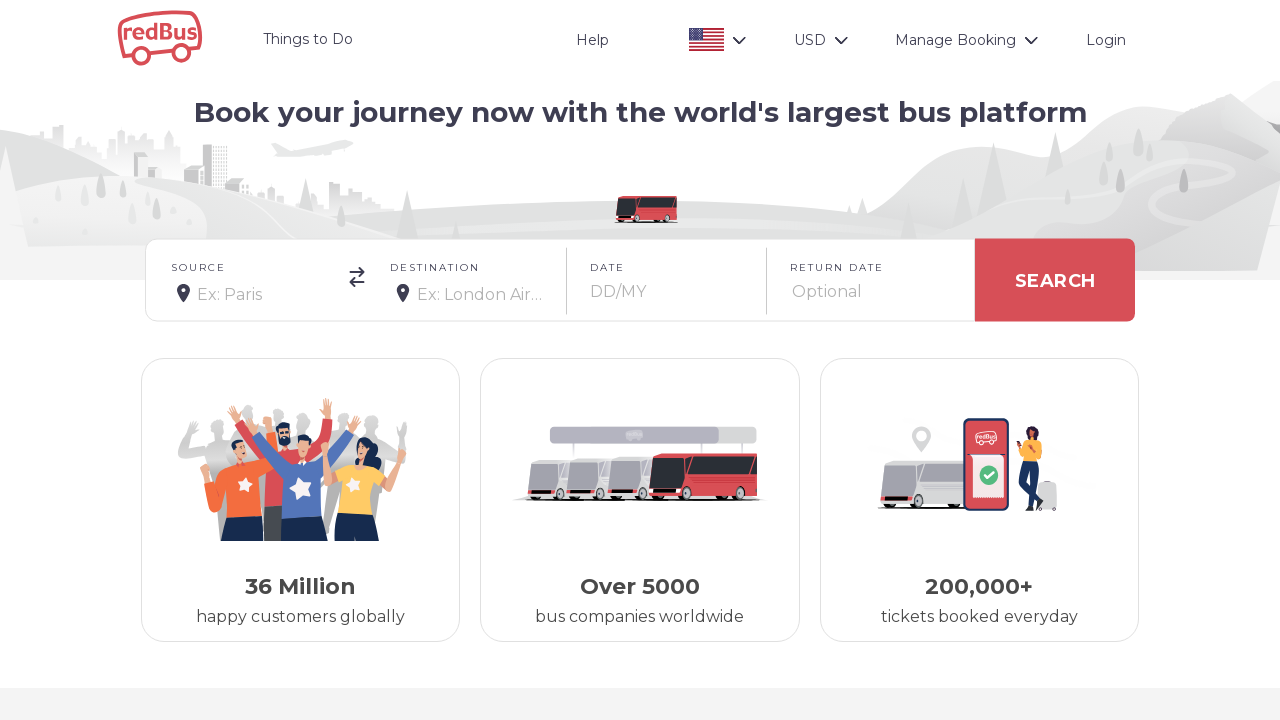

Clicked close button on new window at (992, 136) on xpath=//i[@class='icon-close']
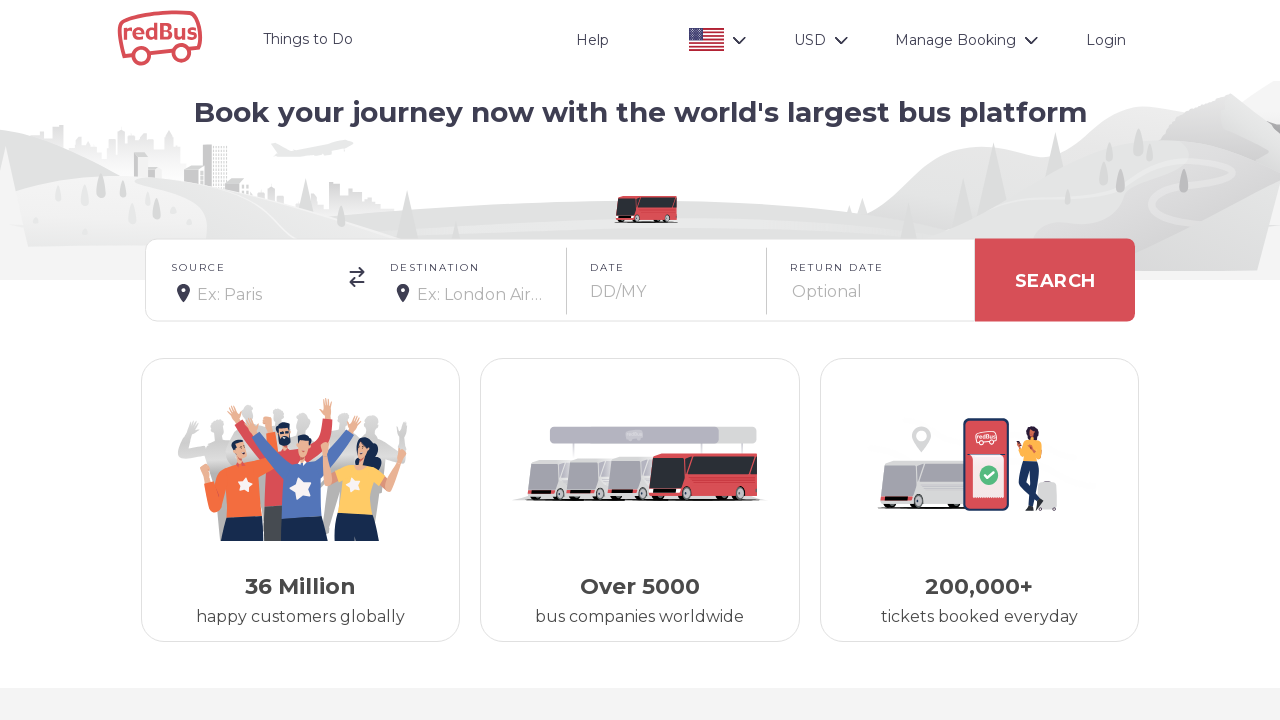

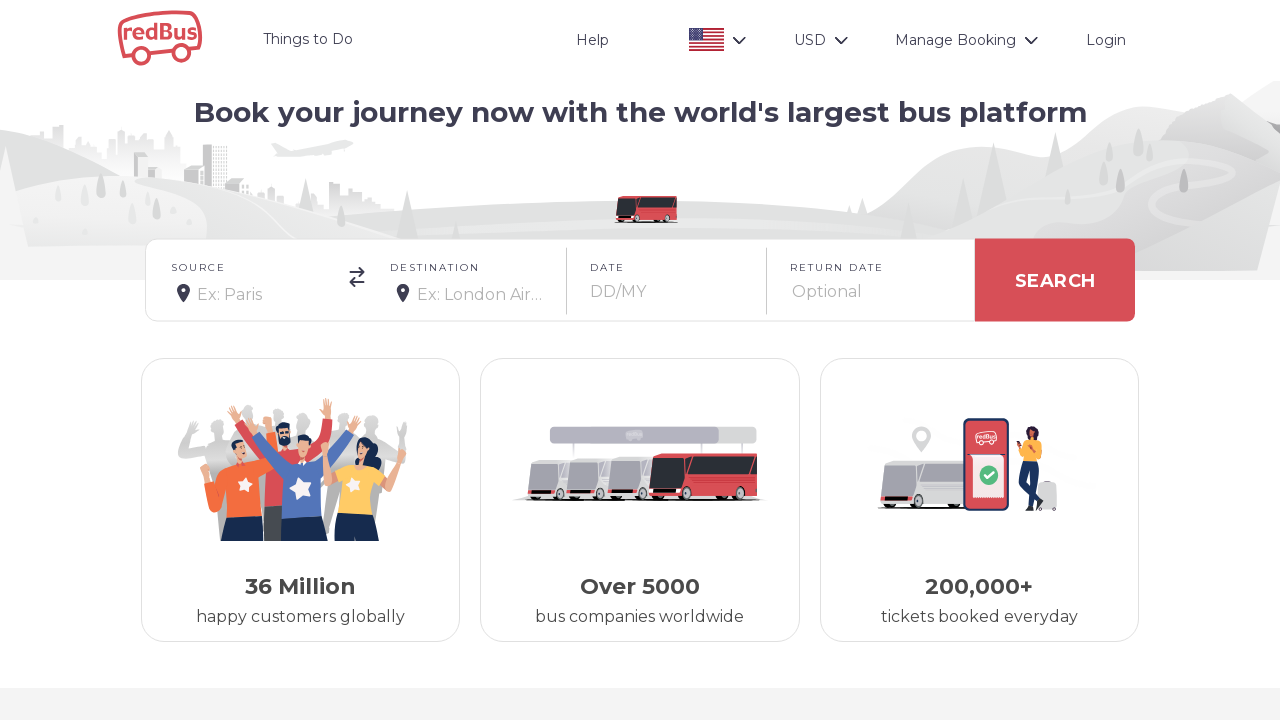